Tests checkbox interaction on a practice automation page by selecting a checkbox with a specific value and verifying its selection state, then clicking another checkbox.

Starting URL: http://www.rahulshettyacademy.com/AutomationPractice/

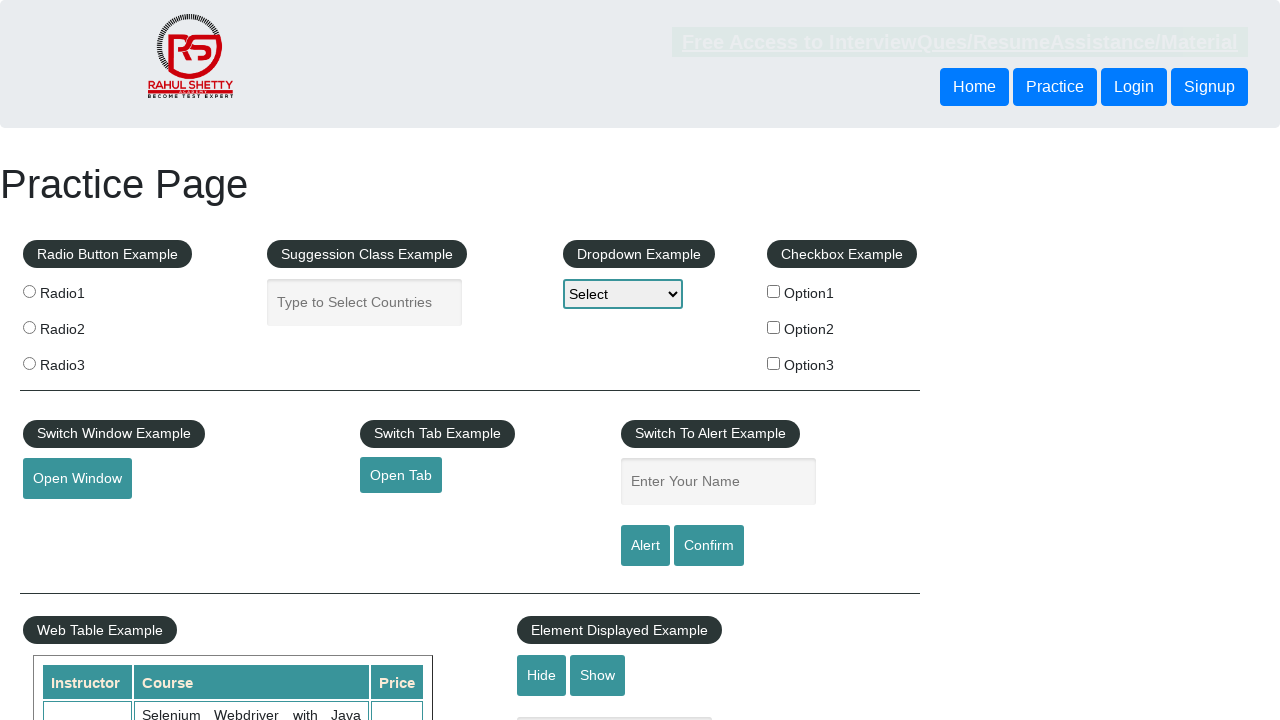

Located all checkboxes on the page
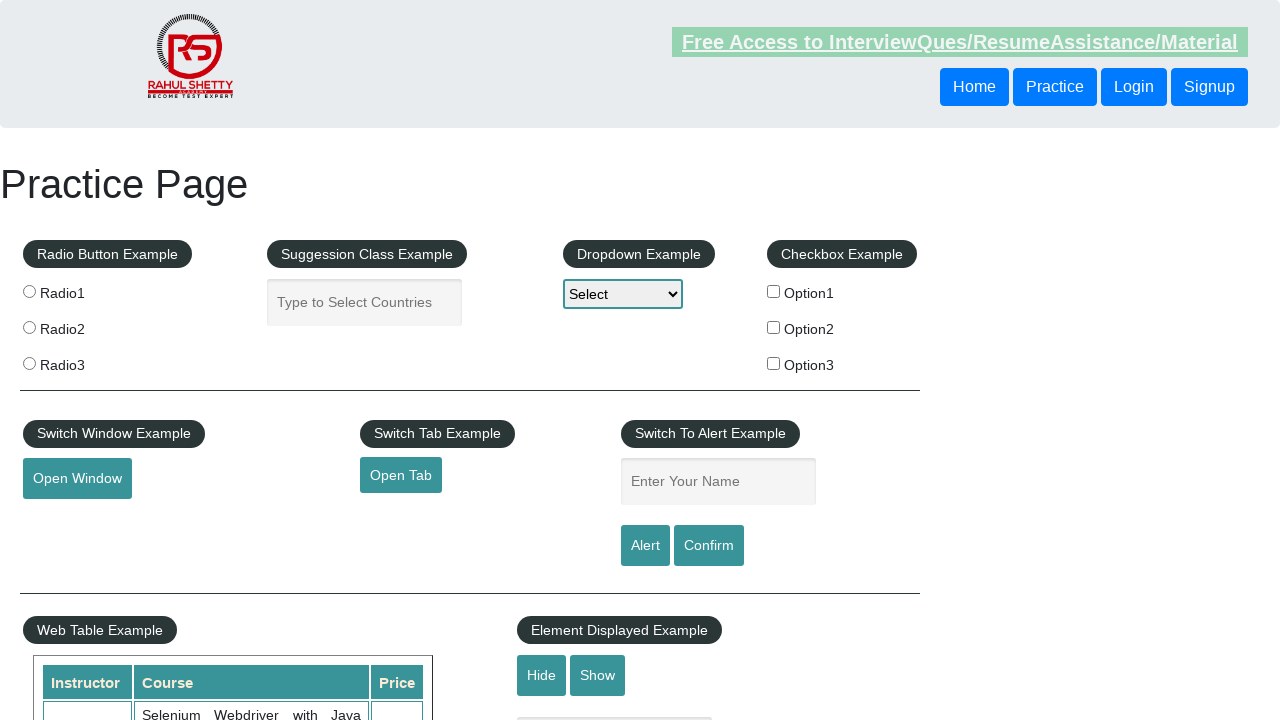

Located checkbox with value 'option2'
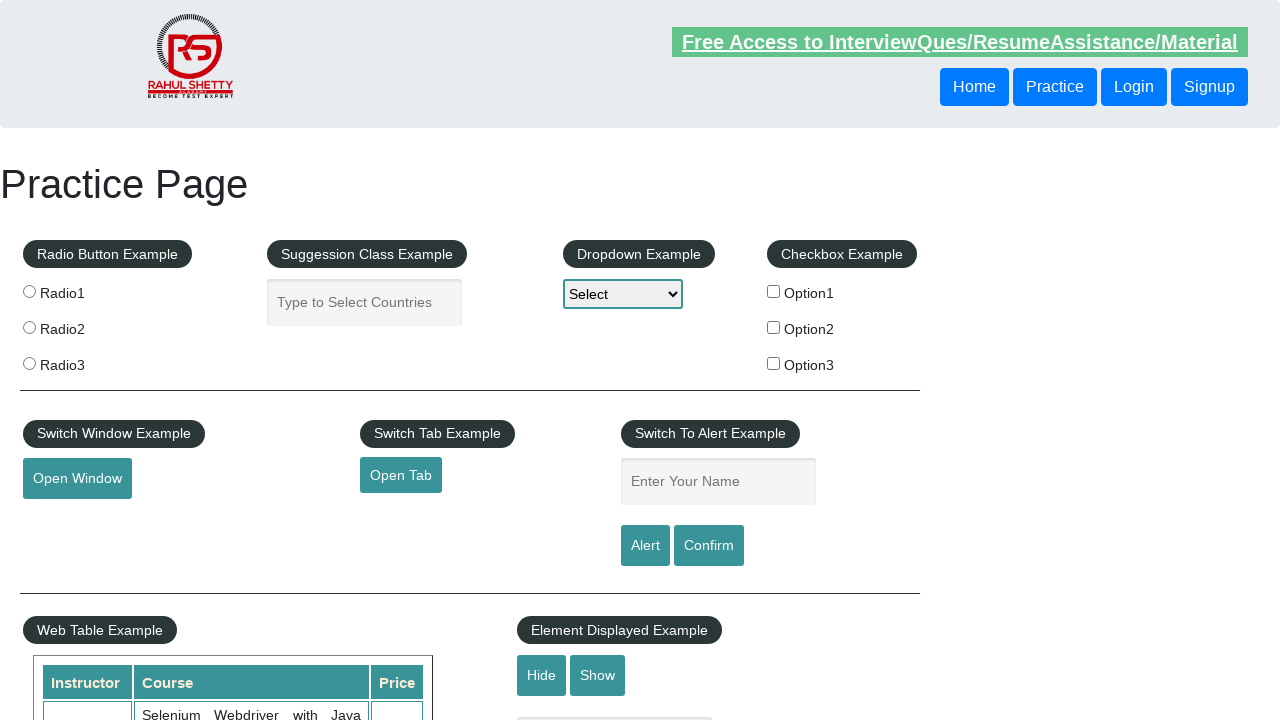

Clicked checkbox with value 'option2' at (774, 327) on input[type='checkbox'][value='option2']
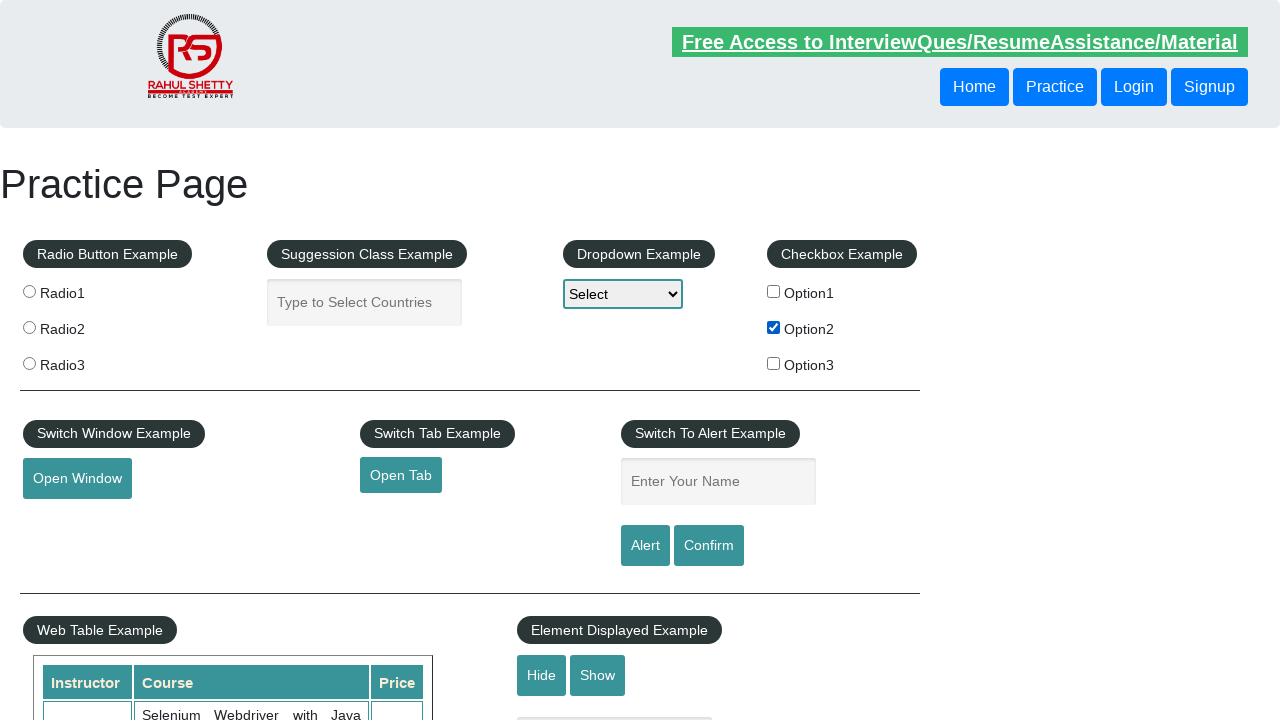

Verified checkbox 'option2' is selected
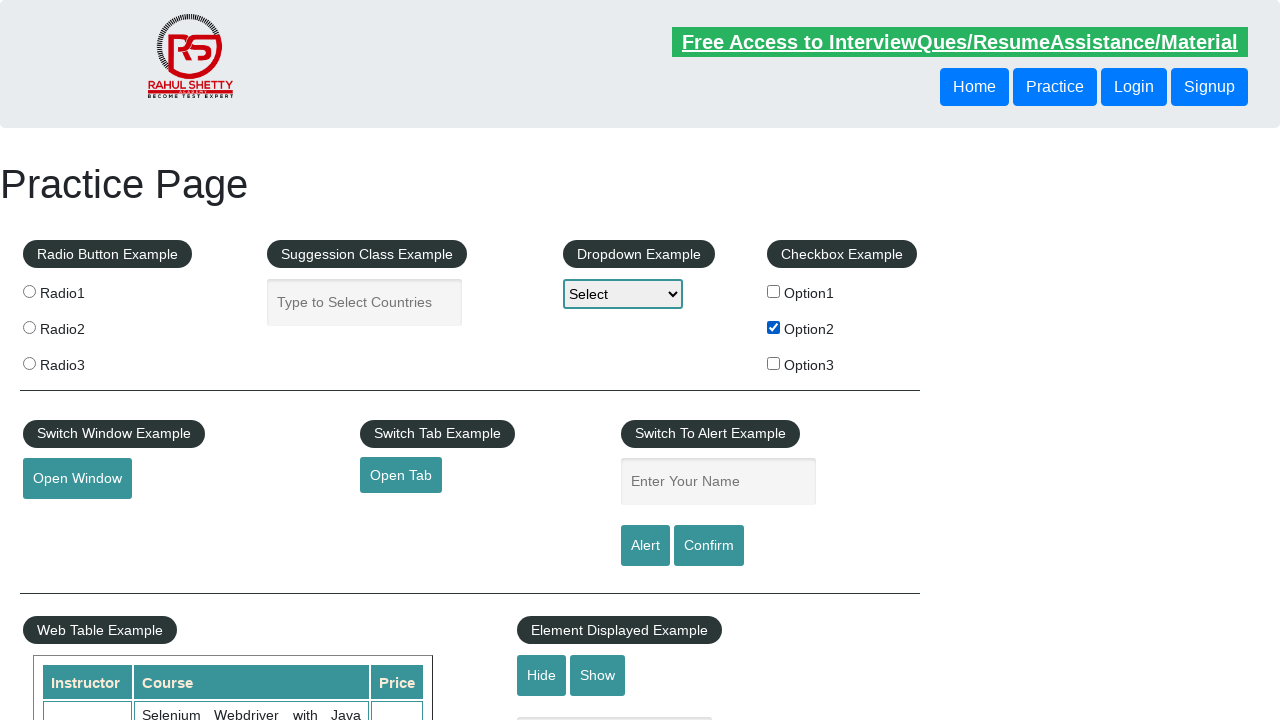

Clicked the third checkbox (index 2) at (774, 363) on input[type='checkbox'] >> nth=2
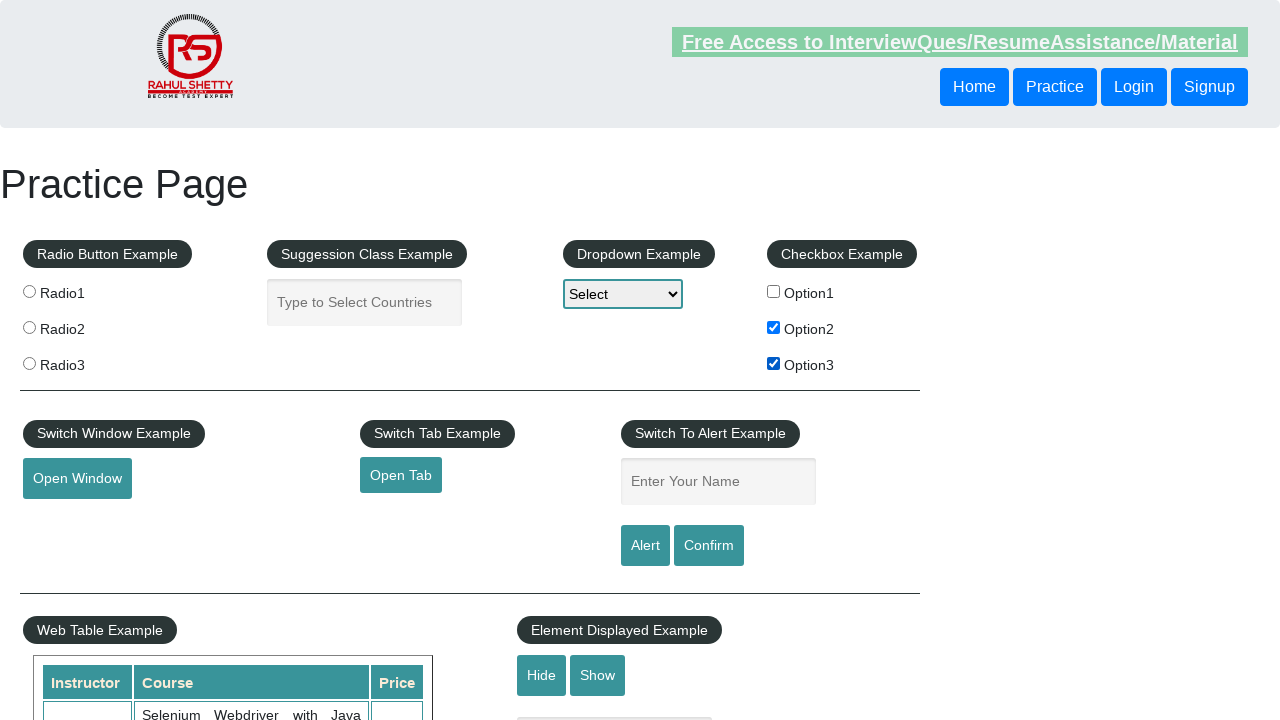

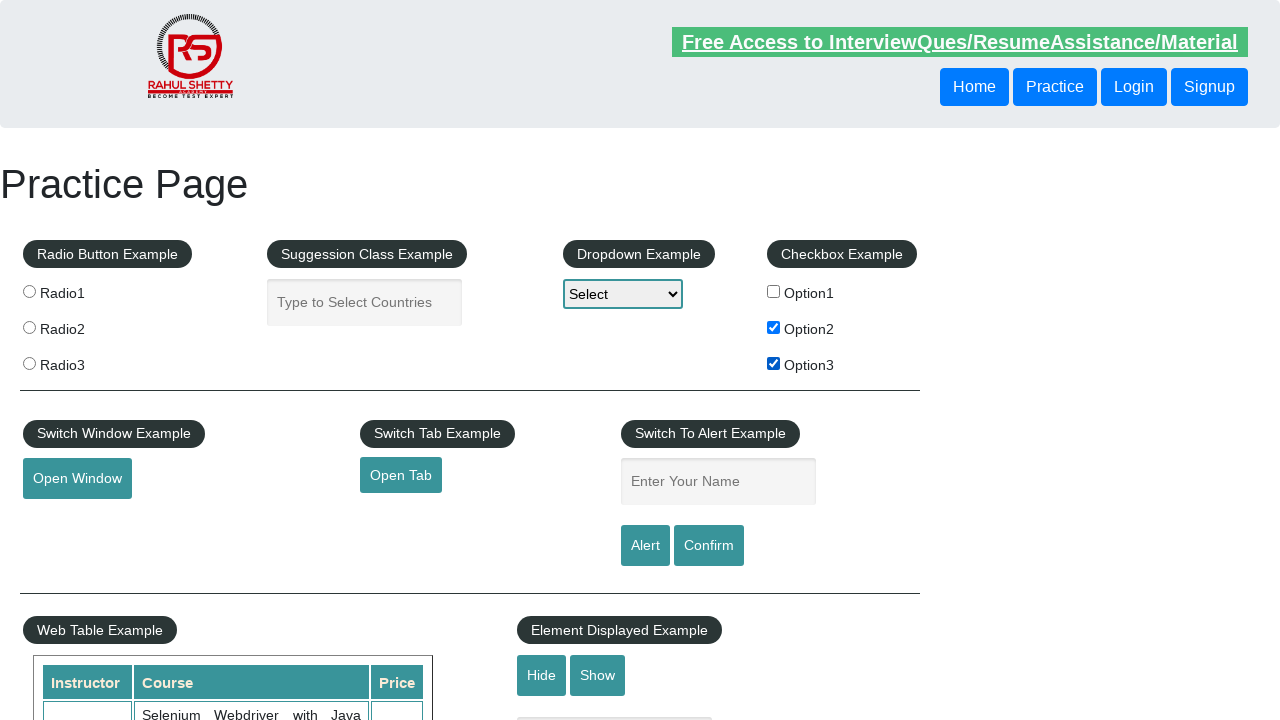